Navigates to Samsung's homepage and maximizes the browser window to verify the site loads correctly

Starting URL: https://samsung.com

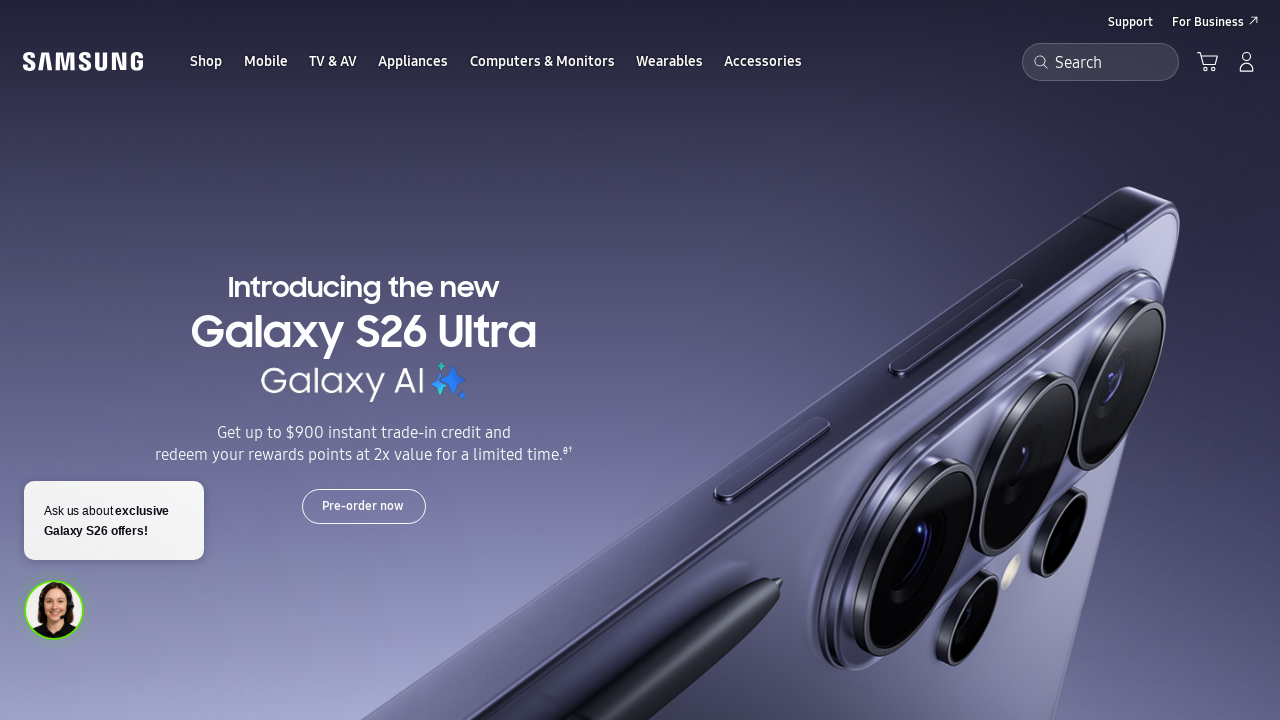

Waited for page to reach domcontentloaded state
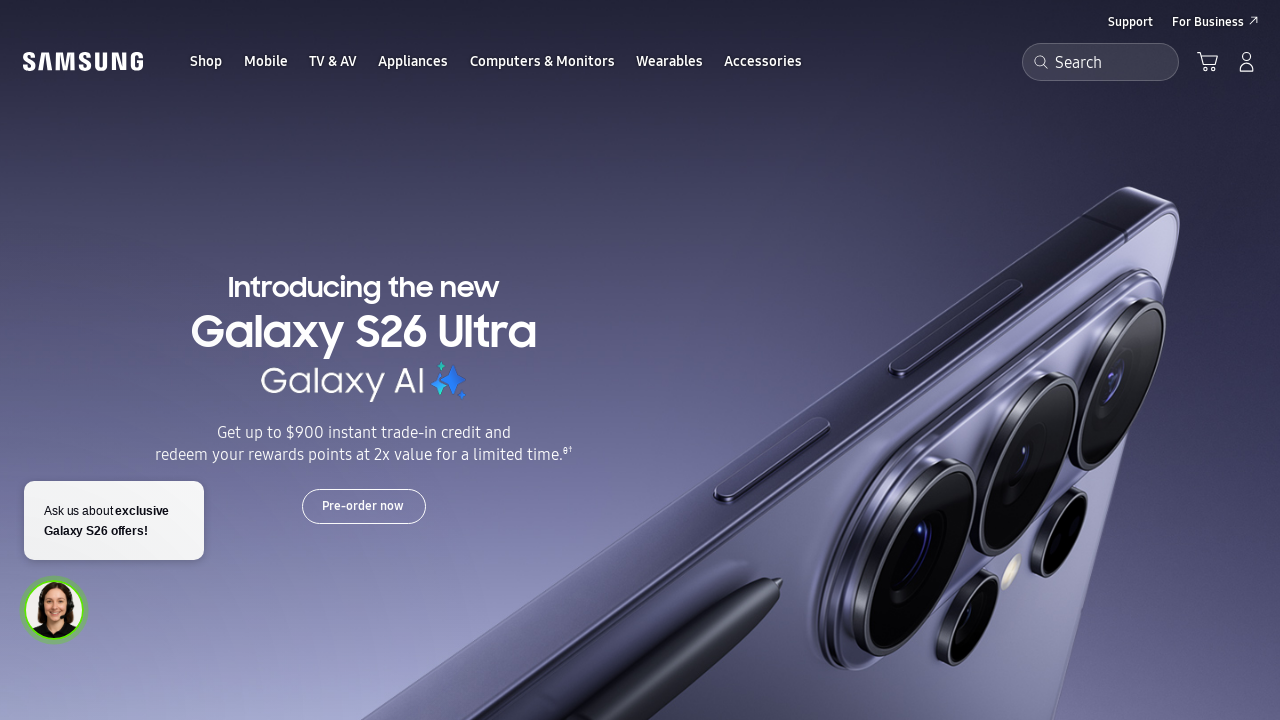

Verified Samsung homepage loaded by detecting body element
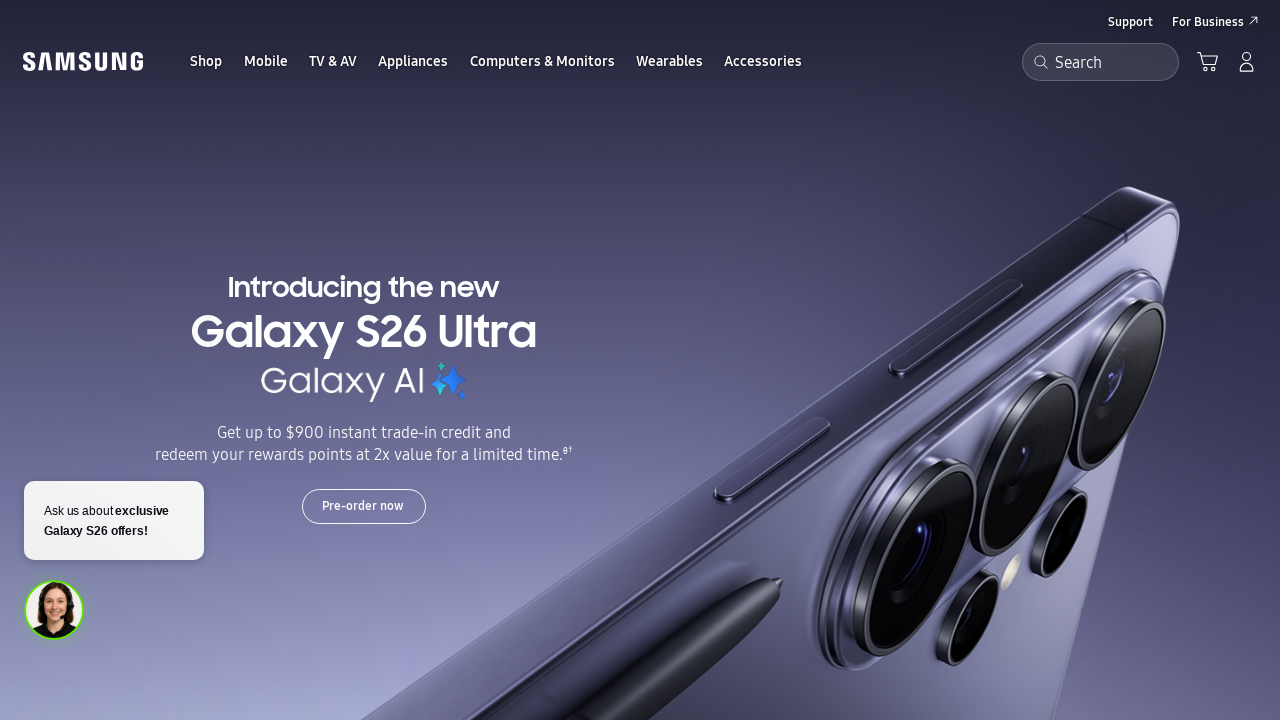

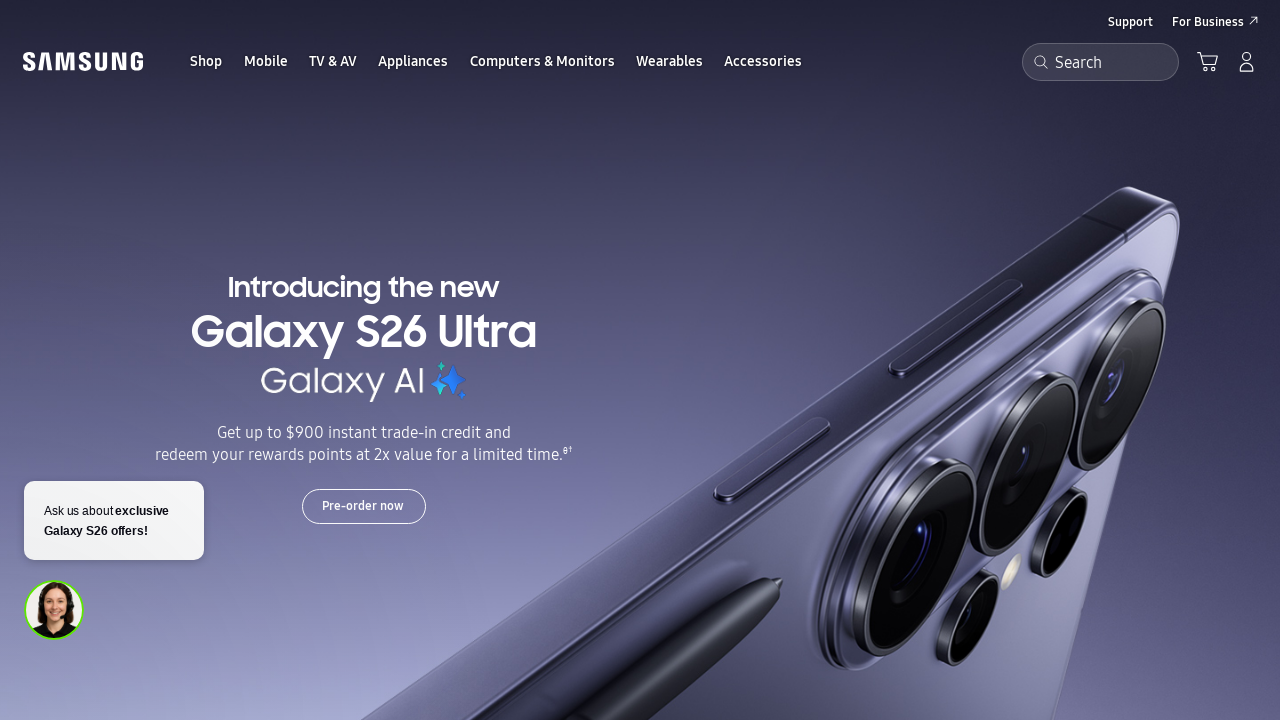